Tests browser alert confirmation functionality by triggering a confirm dialog and accepting it

Starting URL: https://www.hyrtutorials.com/p/alertsdemo.html

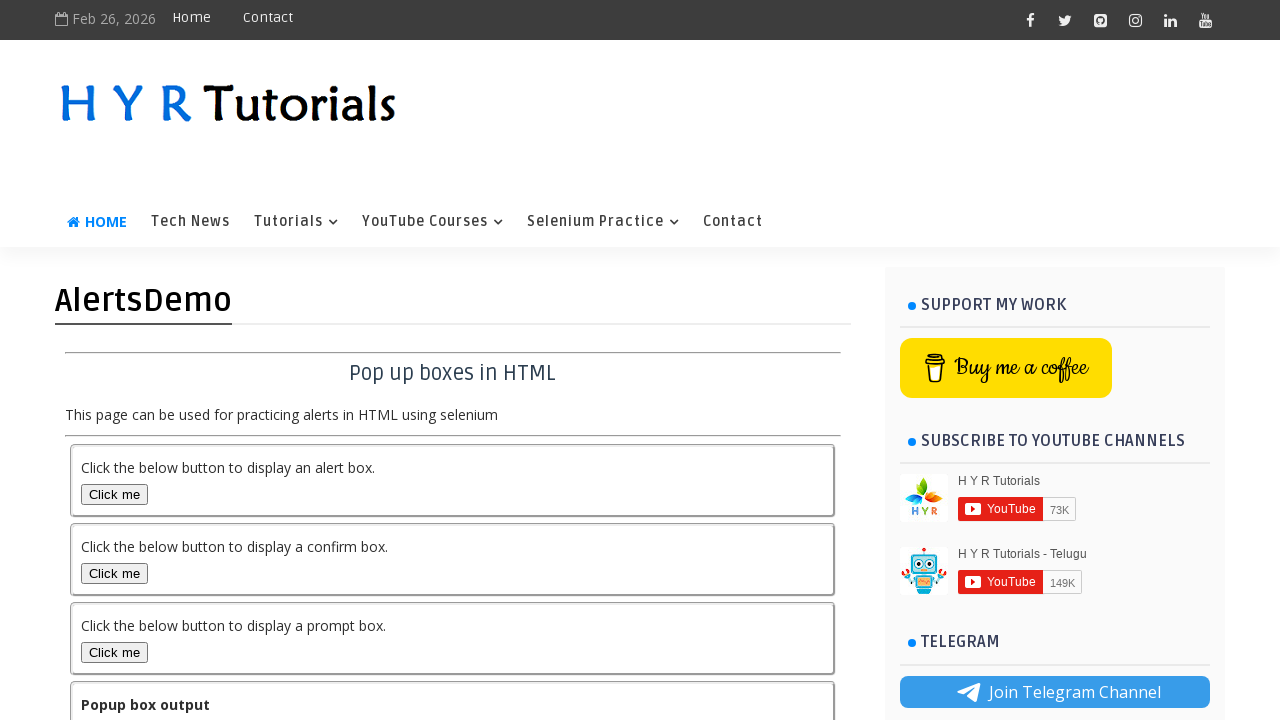

Clicked confirm alert button at (114, 573) on #confirmBox
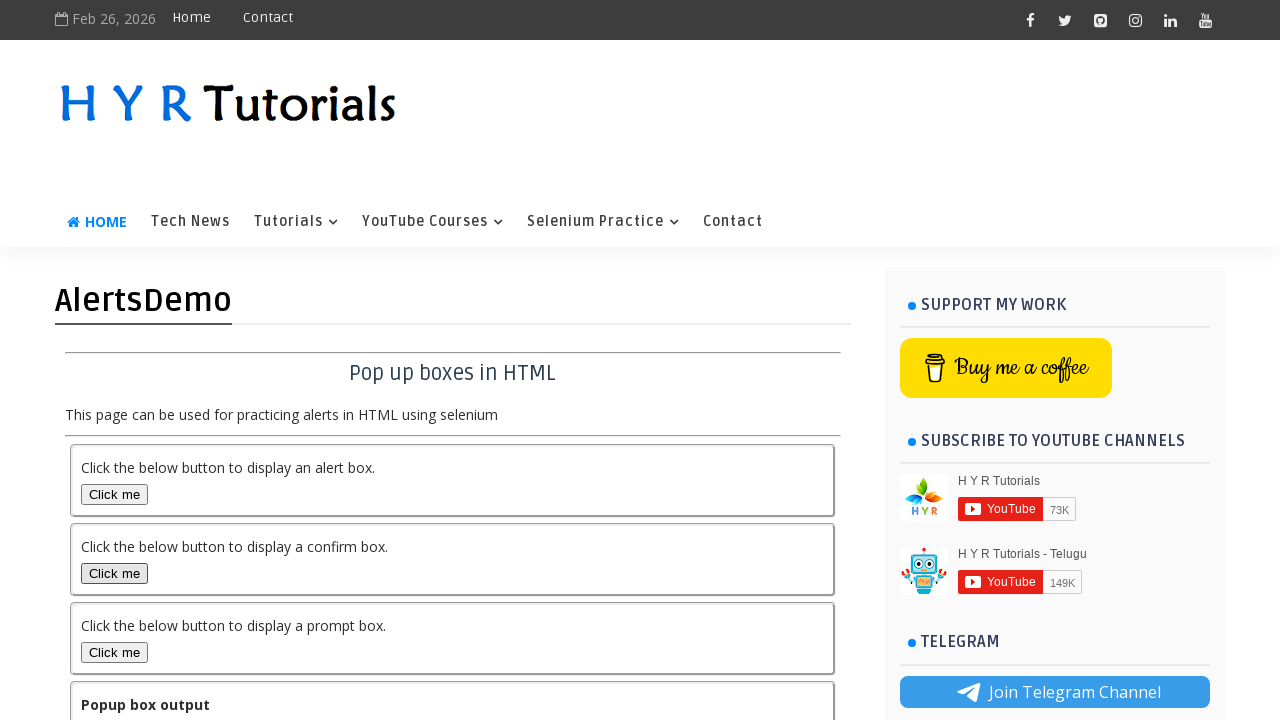

Set up dialog handler to accept alerts
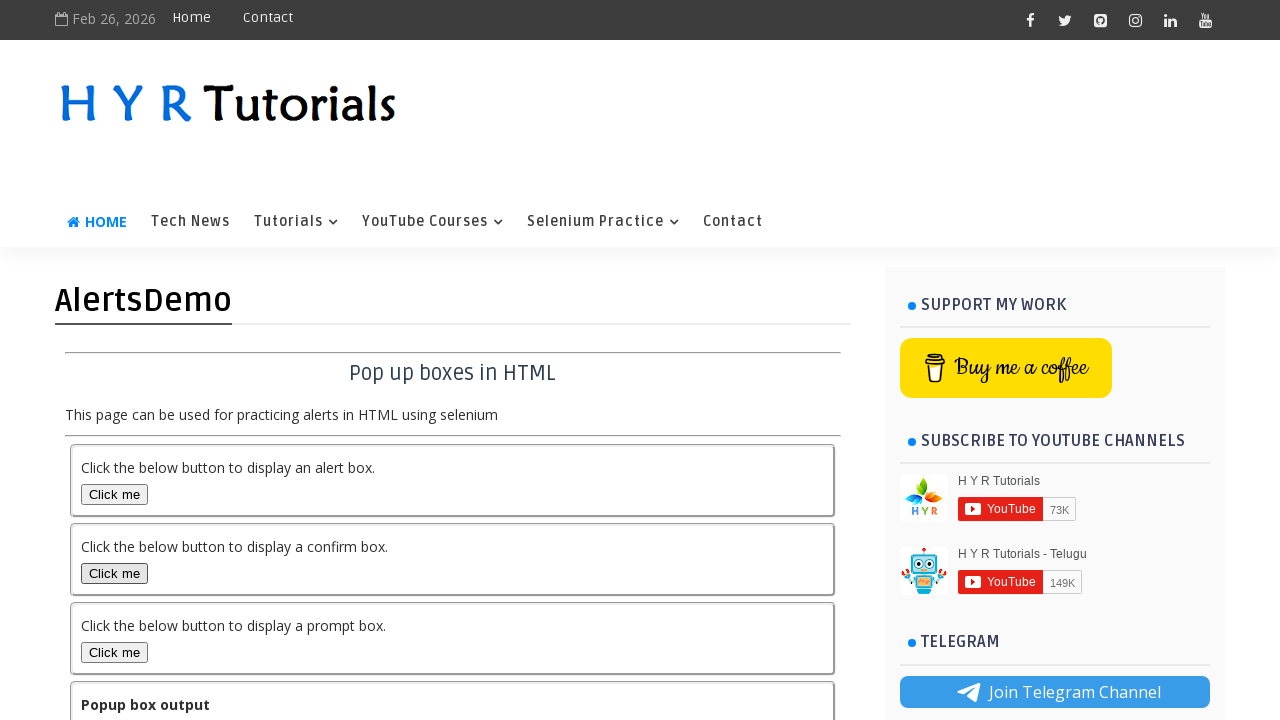

Clicked confirm alert button again with handler active at (114, 573) on #confirmBox
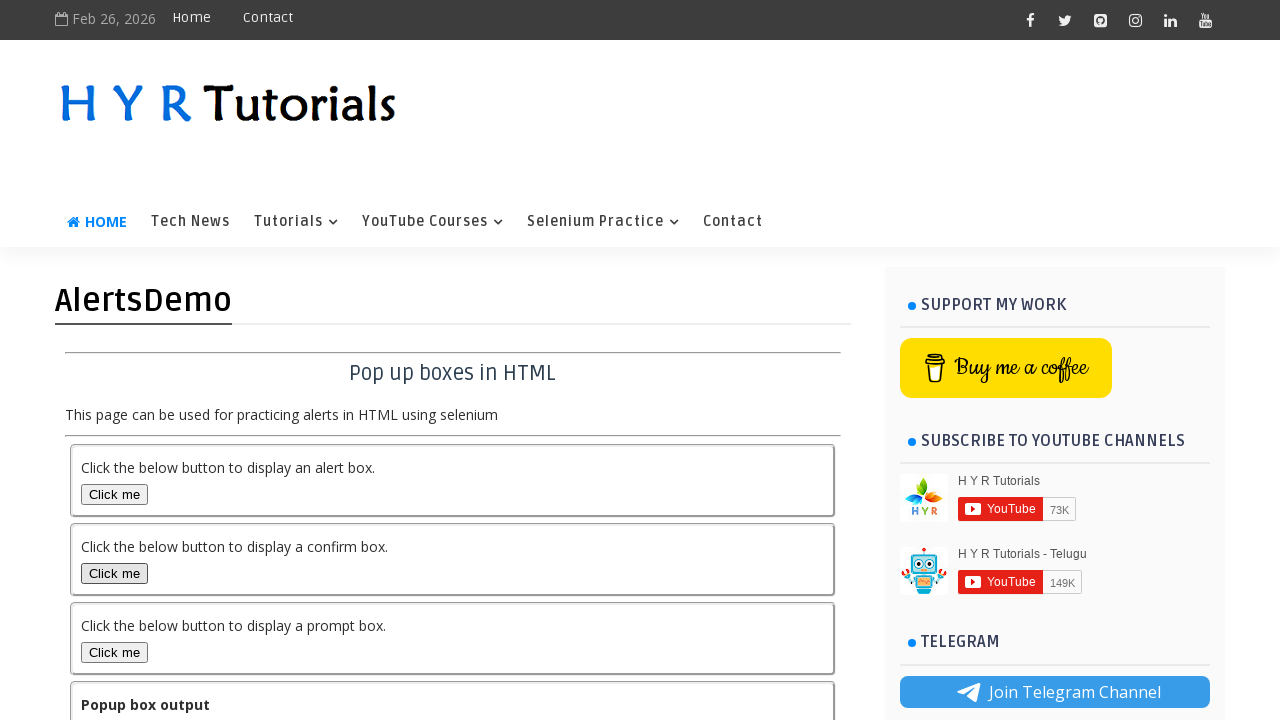

Output message appeared after alert confirmation
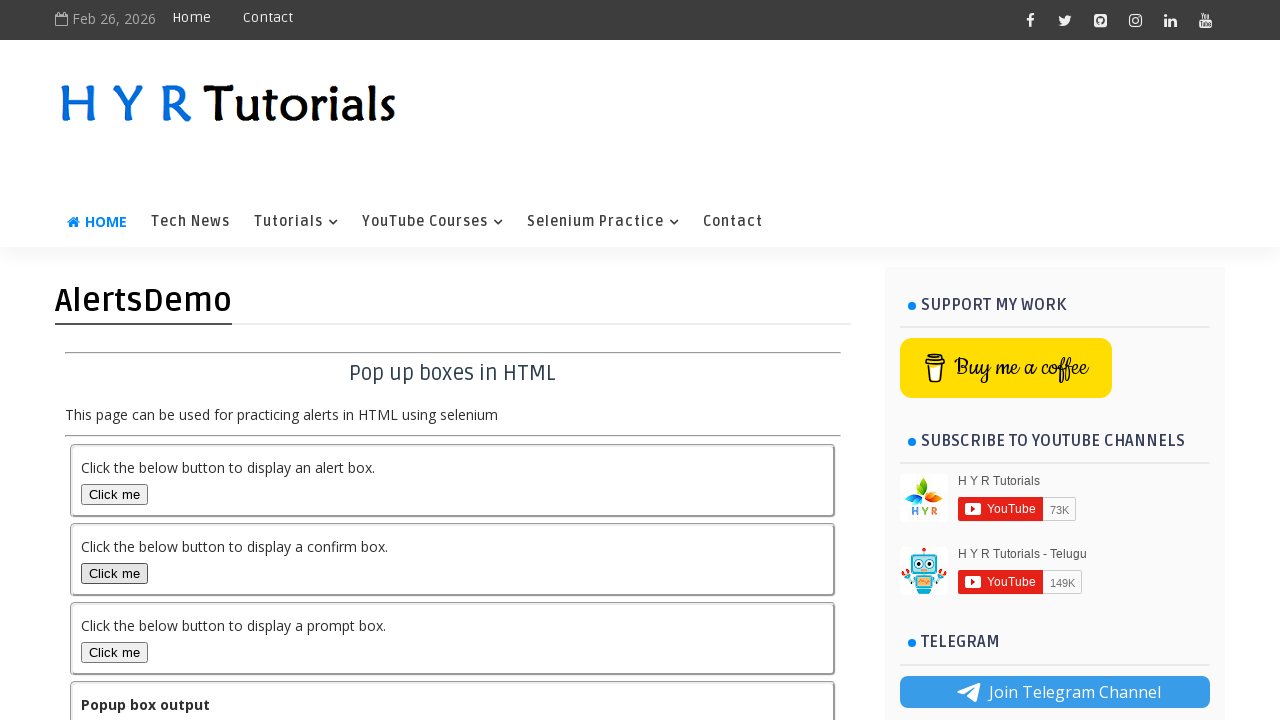

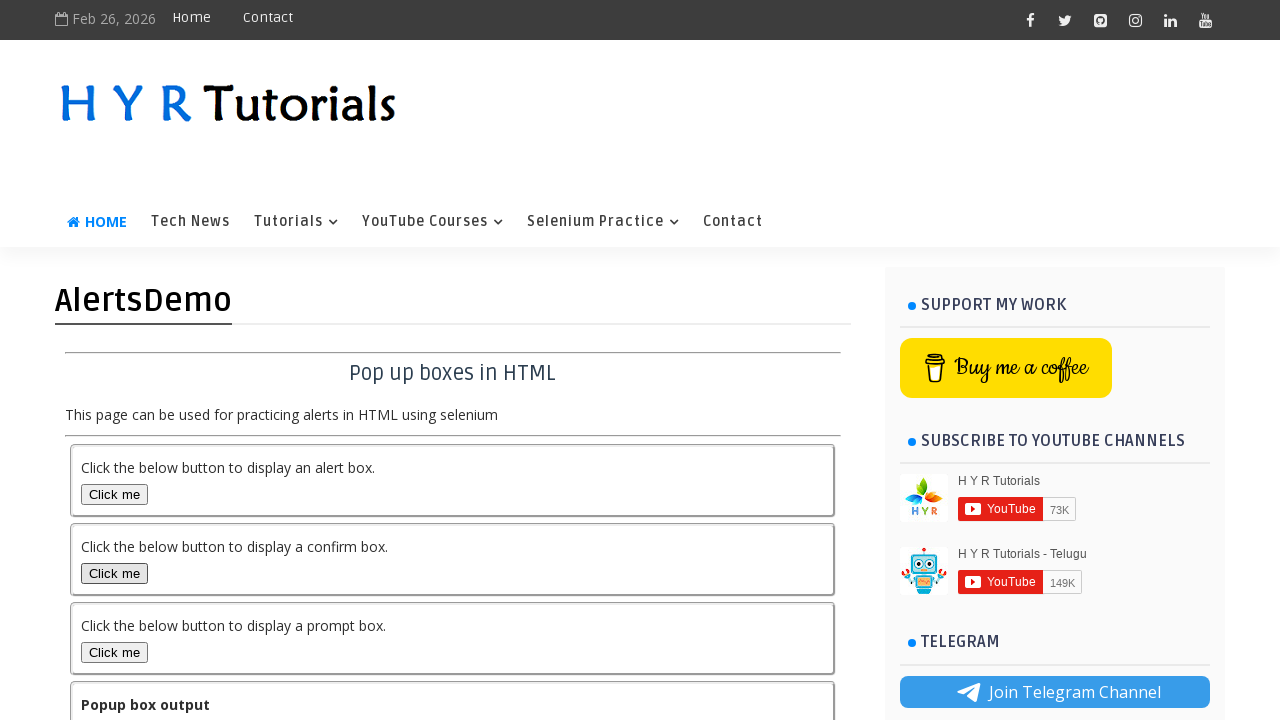